Tests JavaScript confirm dialog by clicking a button that triggers a JS confirm, dismissing it (clicking Cancel), and verifying the result message

Starting URL: https://the-internet.herokuapp.com/javascript_alerts

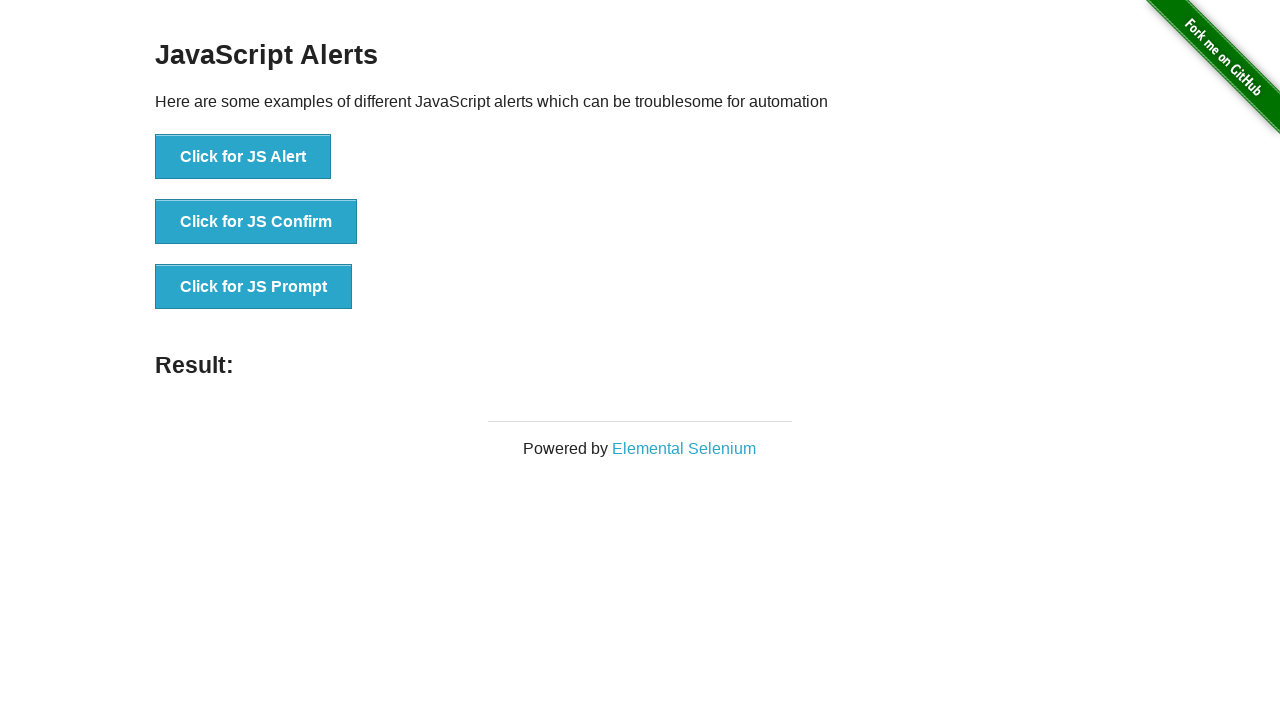

Set up dialog handler to dismiss confirm dialog
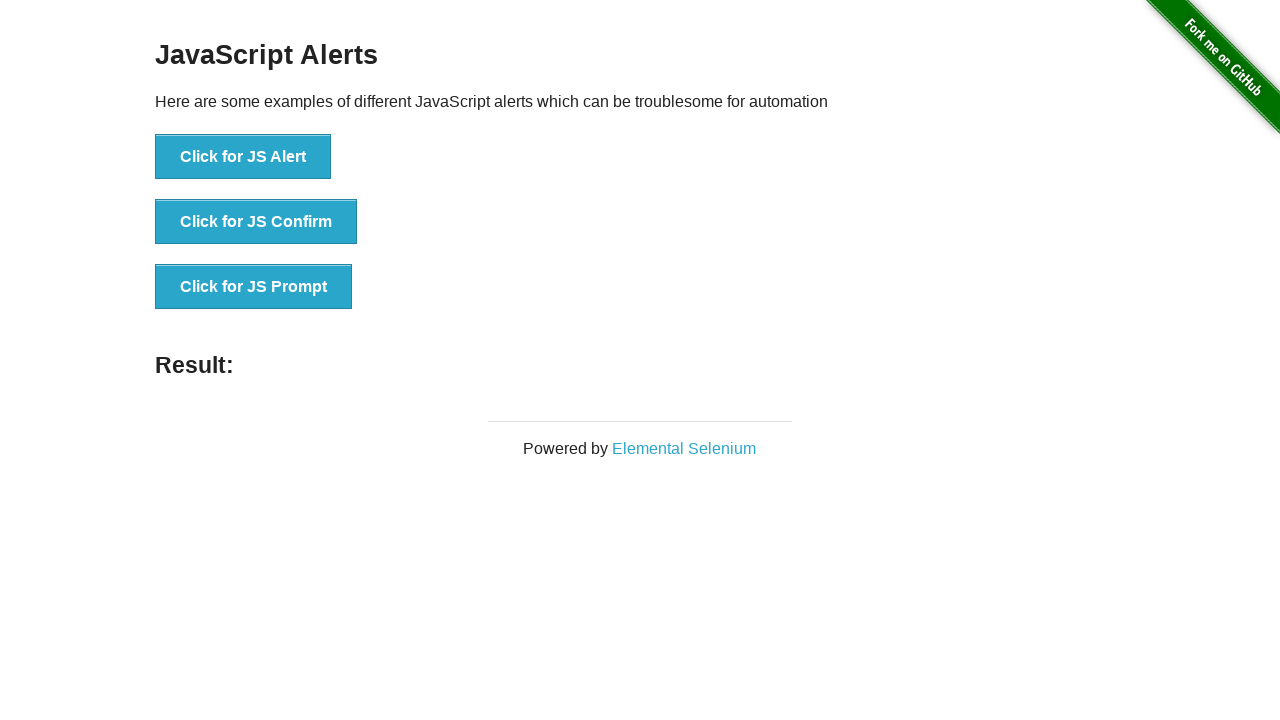

Clicked 'Click for JS Confirm' button at (256, 222) on xpath=//button[text()='Click for JS Confirm']
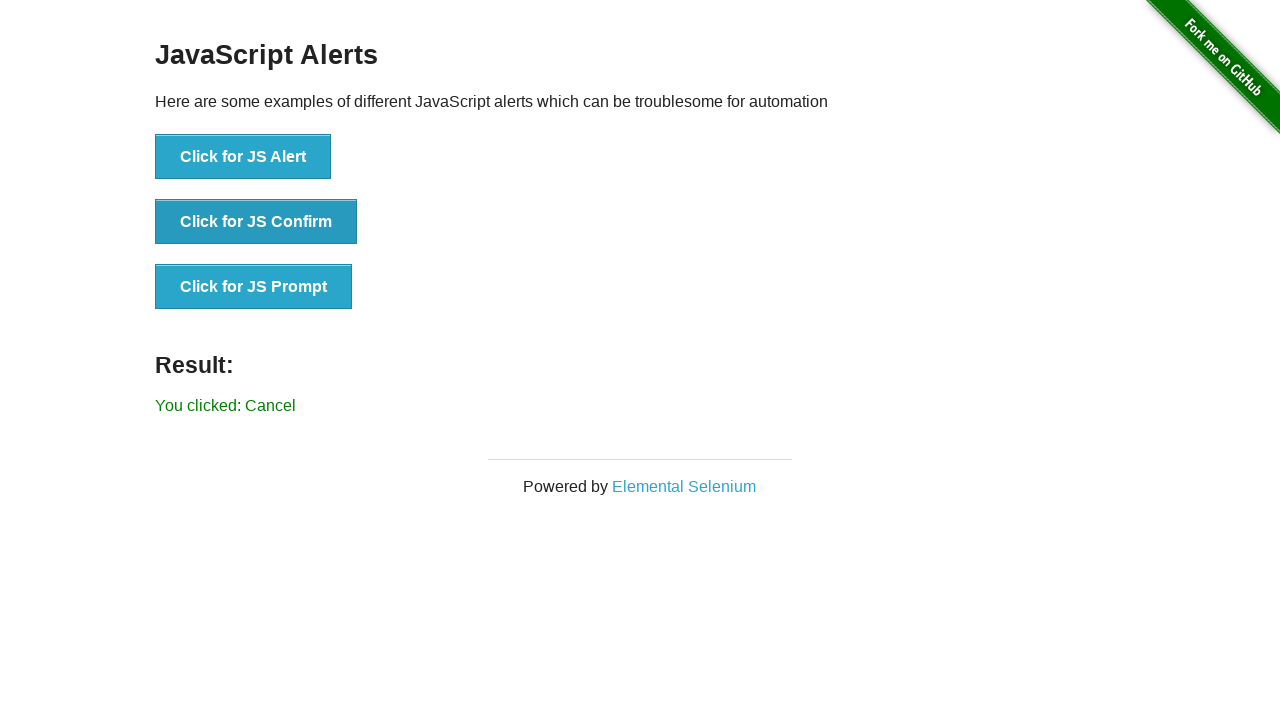

Result message element loaded
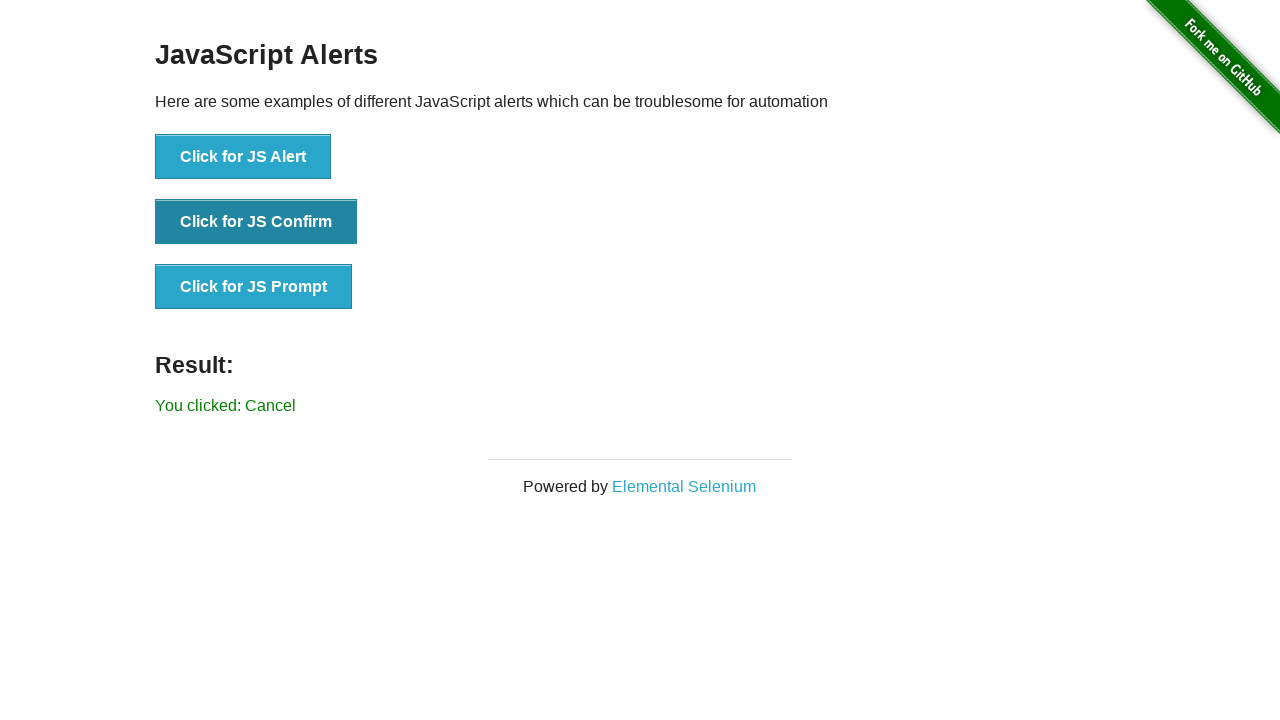

Retrieved result message text content
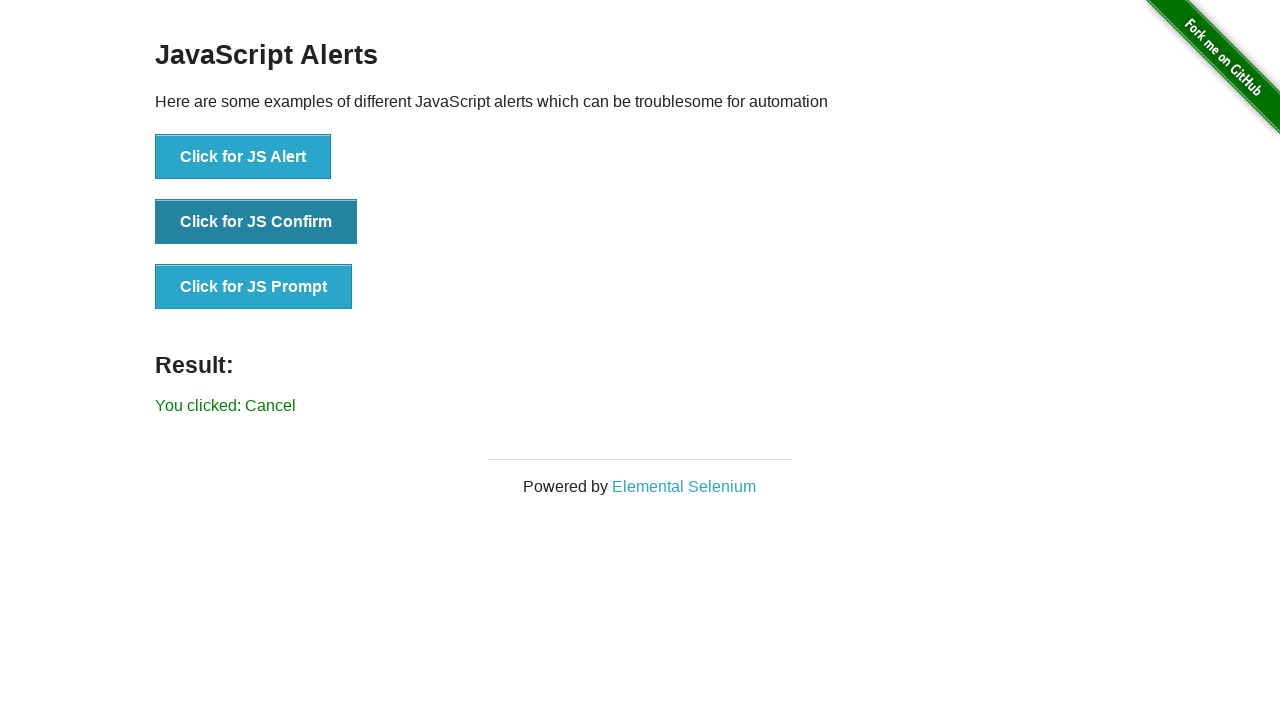

Verified result message contains 'You clicked: Cancel'
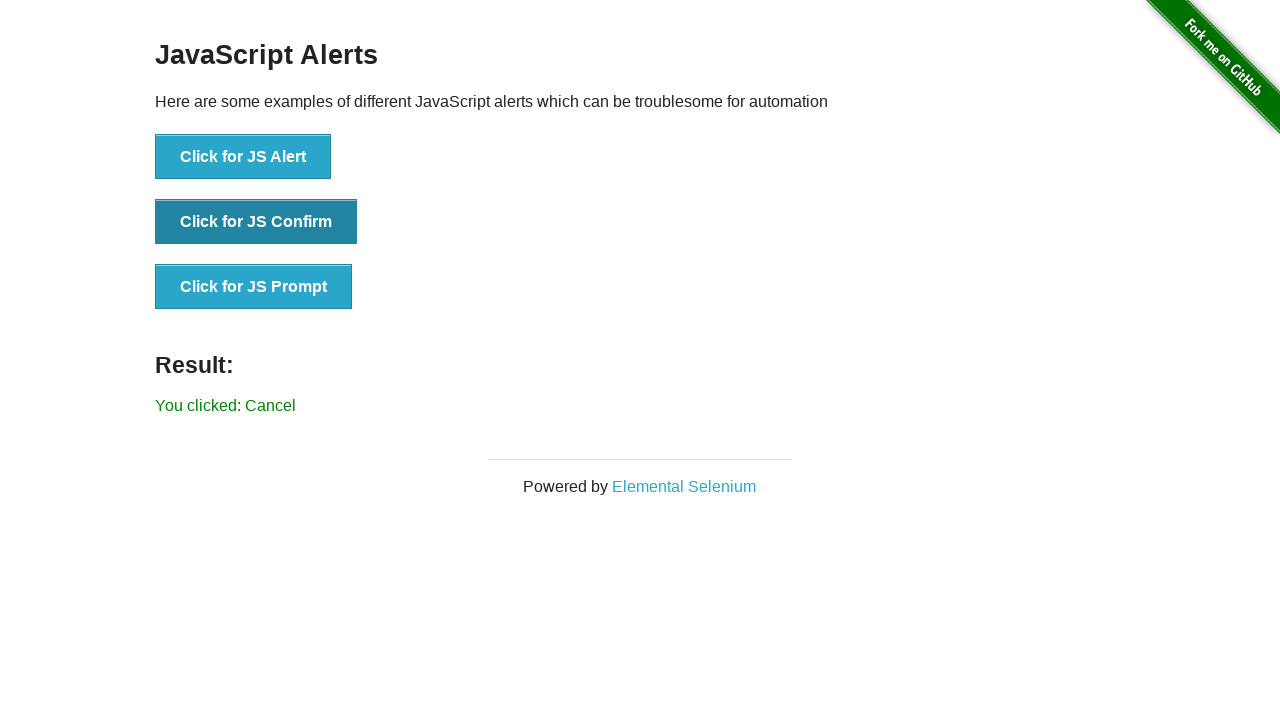

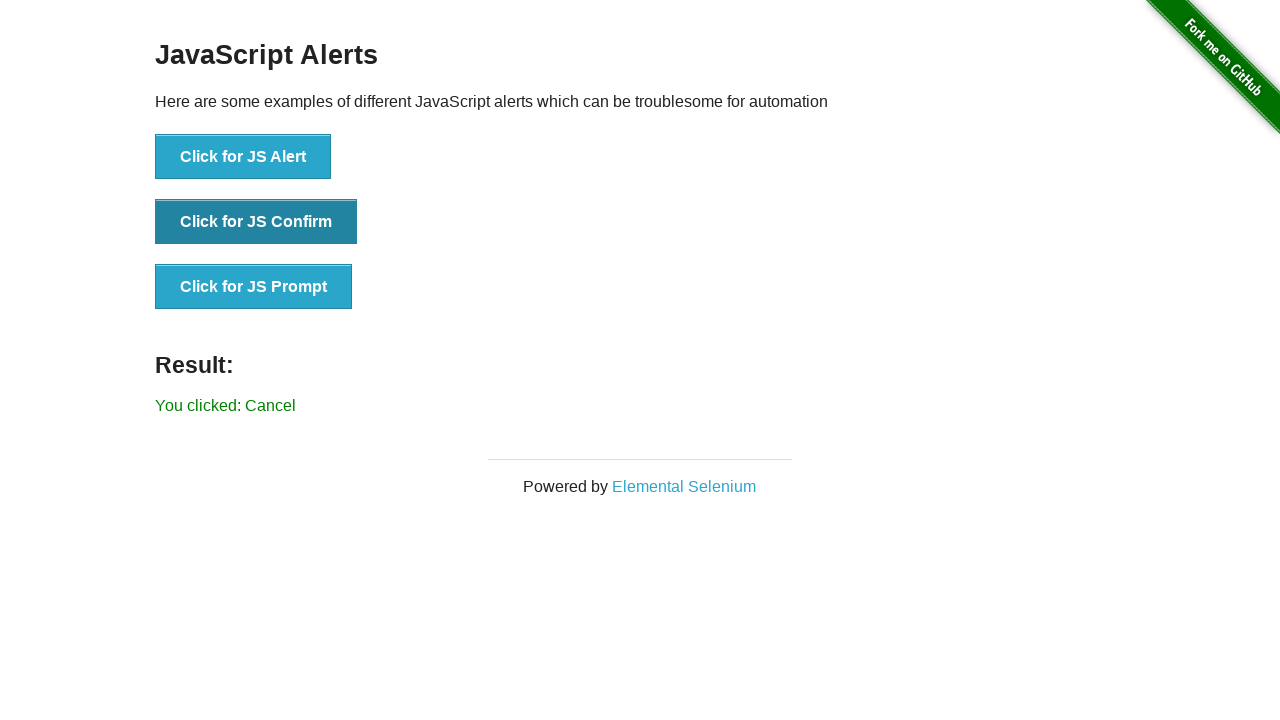